Tests dynamic autocomplete dropdown by typing a search term and selecting a matching option from suggestions

Starting URL: https://rahulshettyacademy.com/AutomationPractice/

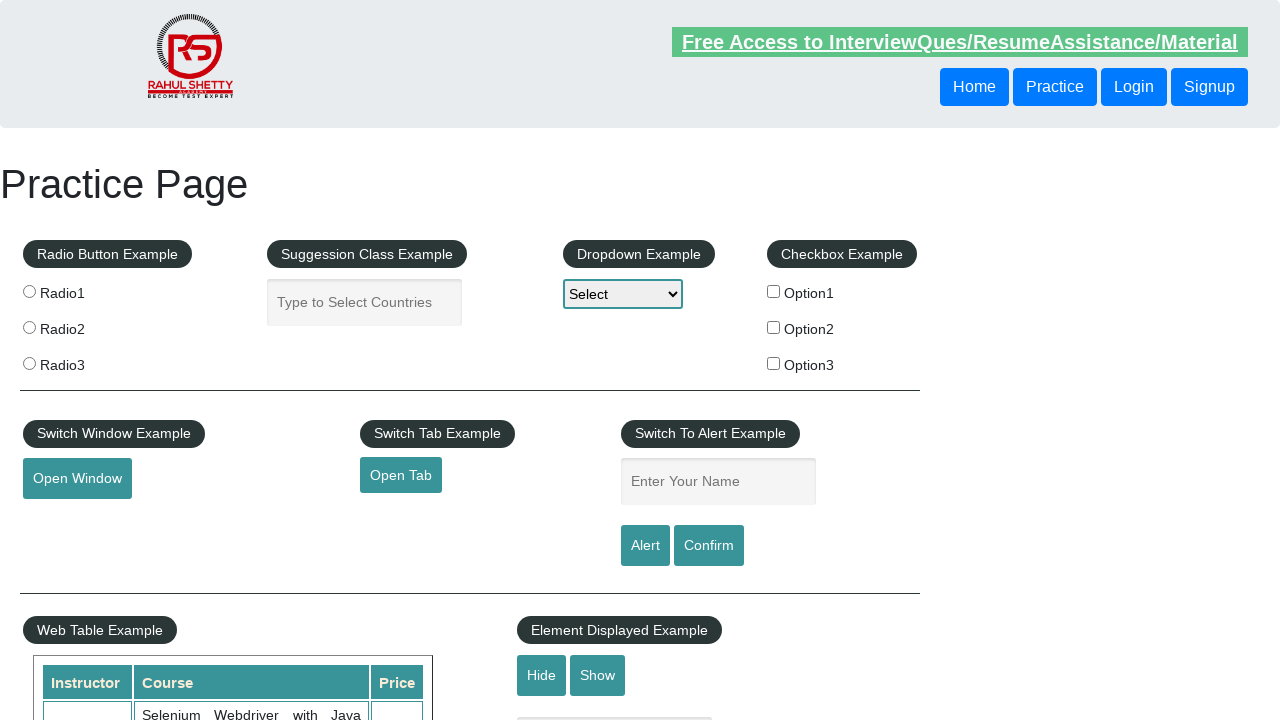

Filled autocomplete input with 'ind' on #autocomplete
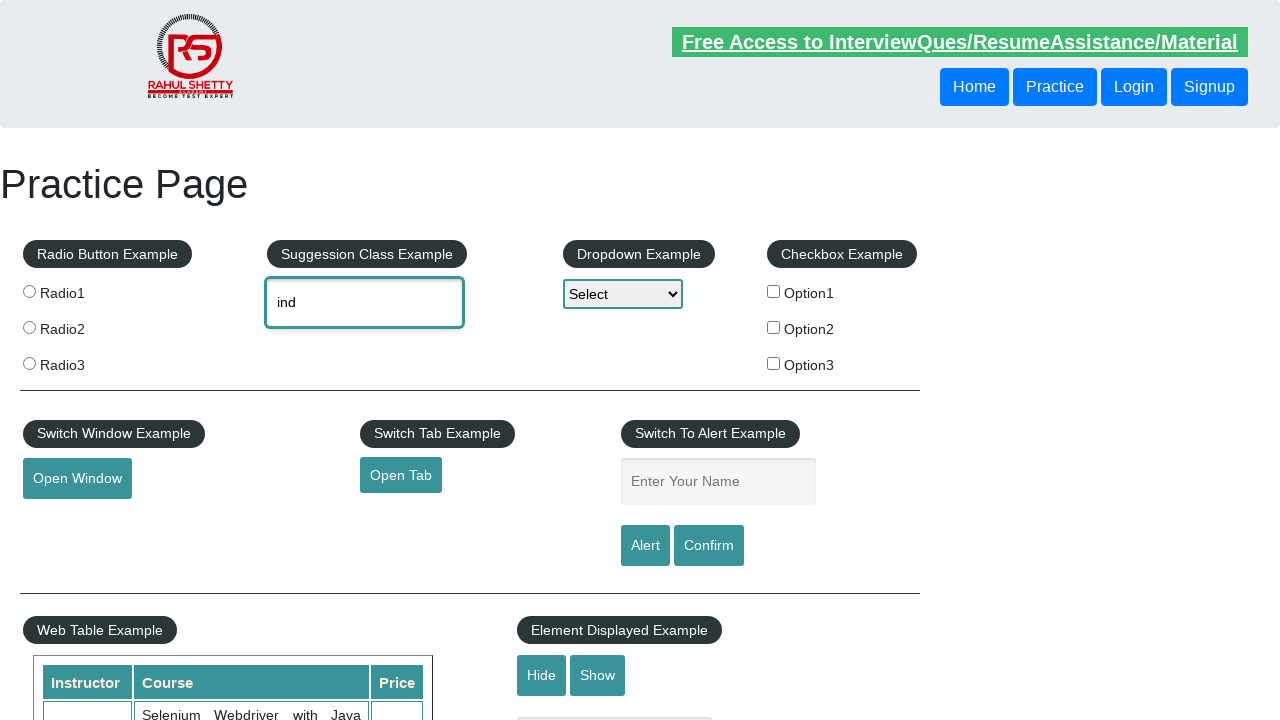

Waited for dropdown suggestions to appear
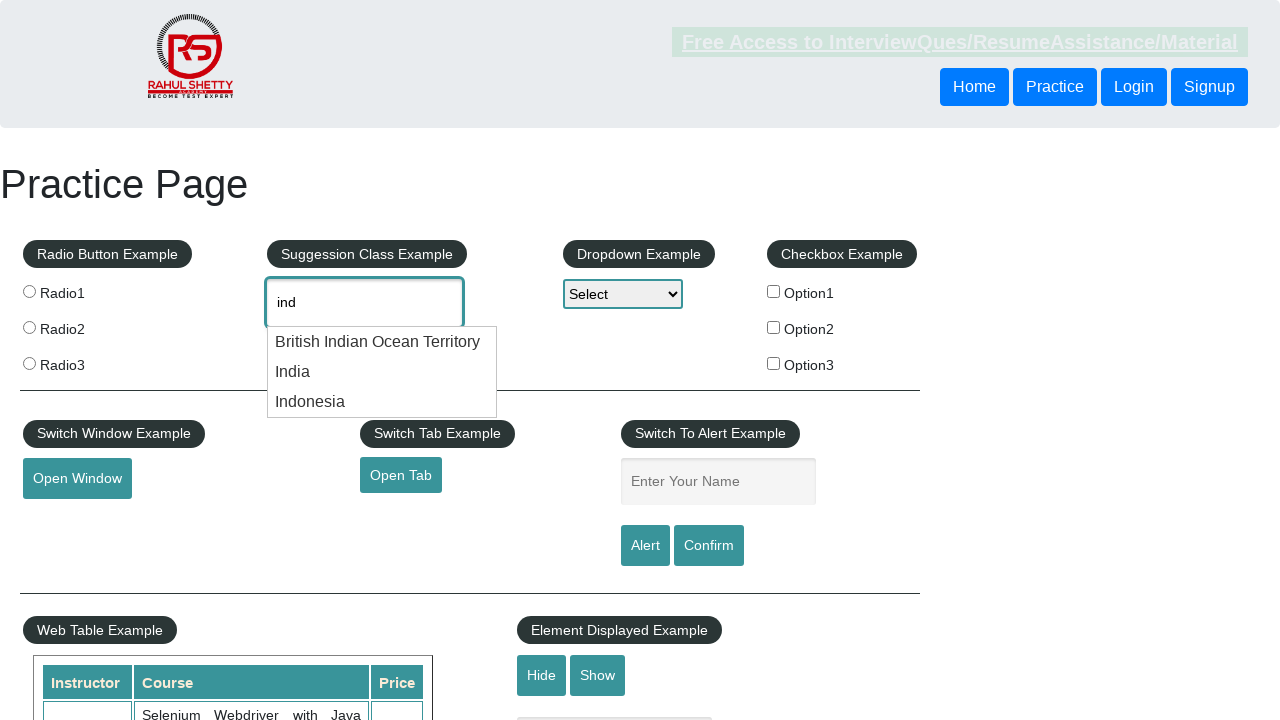

Retrieved all suggestion elements from dropdown
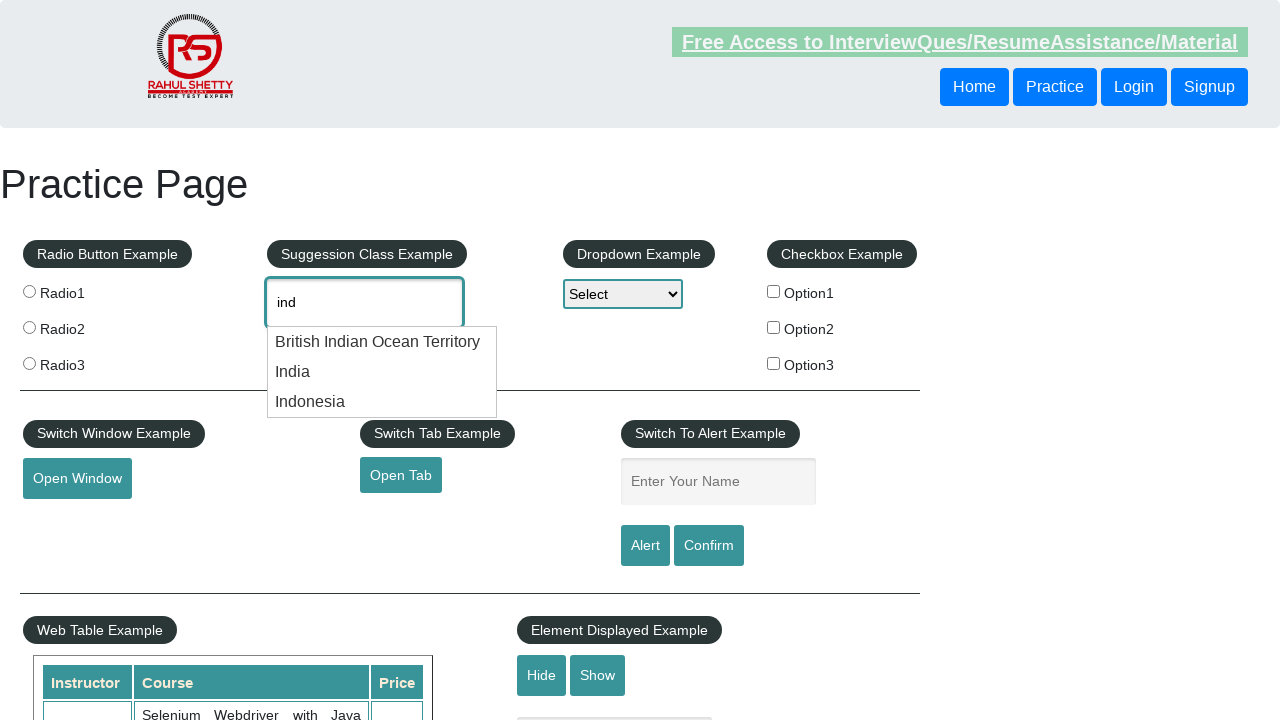

Selected matching option 'British Indian Ocean Territory' from dropdown at (382, 342) on li.ui-menu-item div >> nth=0
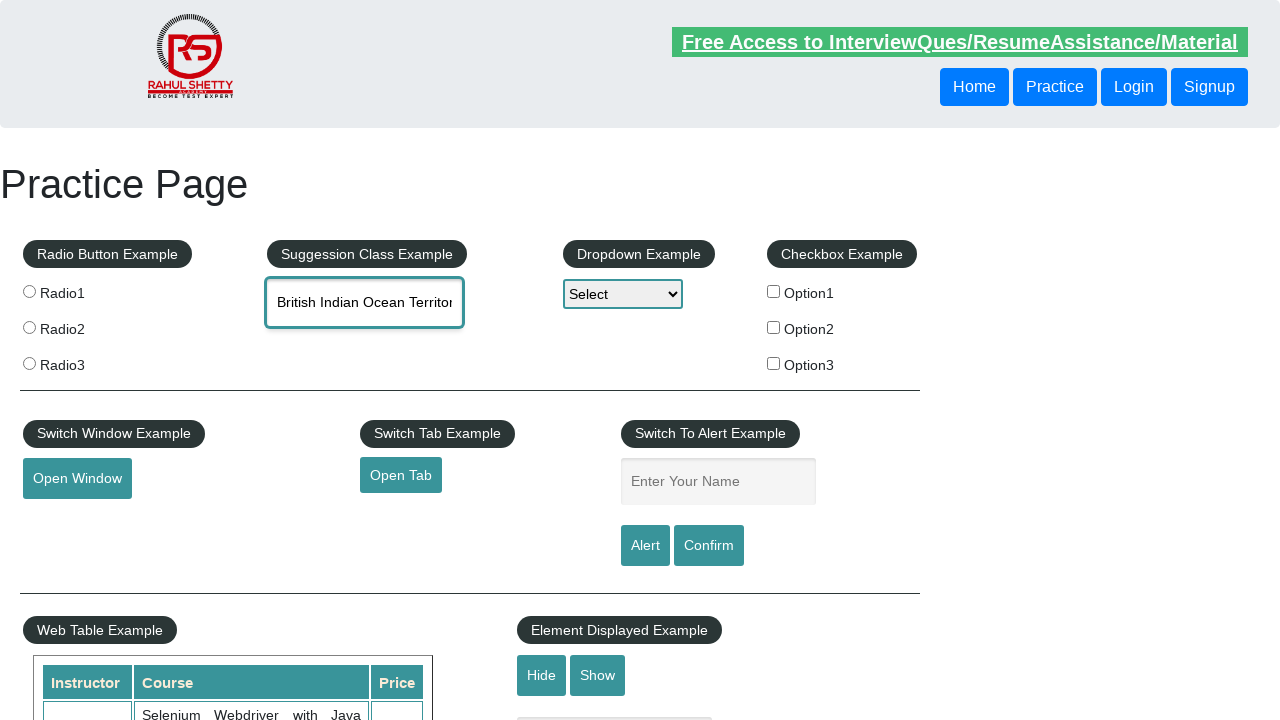

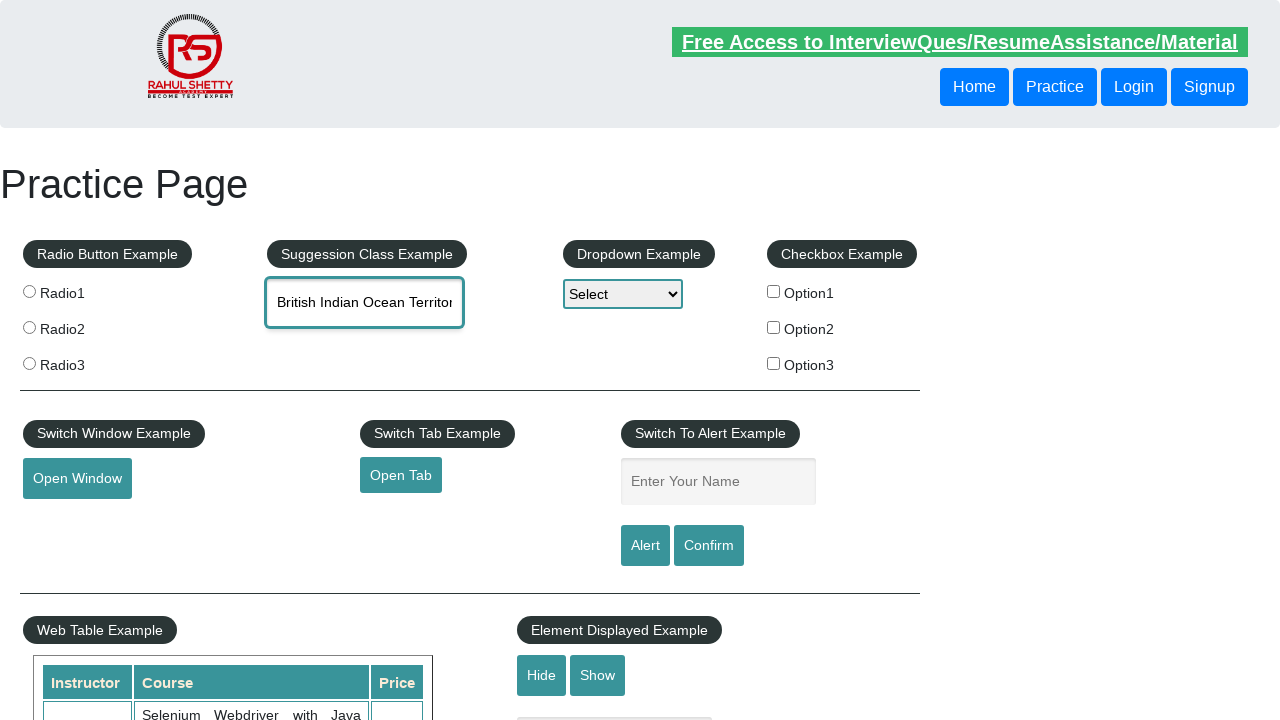